Tests the browser confirm alert functionality by clicking the confirm button, dismissing (canceling) the alert, and verifying the cancel result is displayed.

Starting URL: https://demoqa.com/alerts

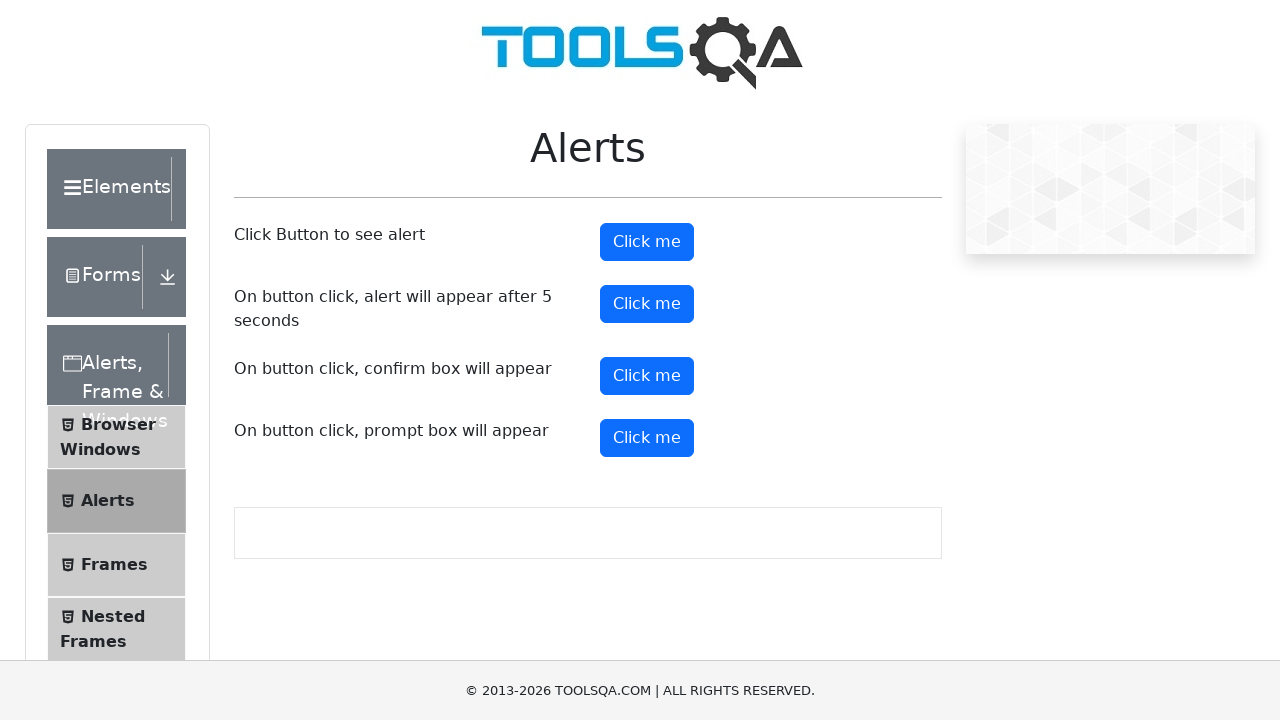

Clicked on the Alerts menu item at (107, 365) on text=Alerts
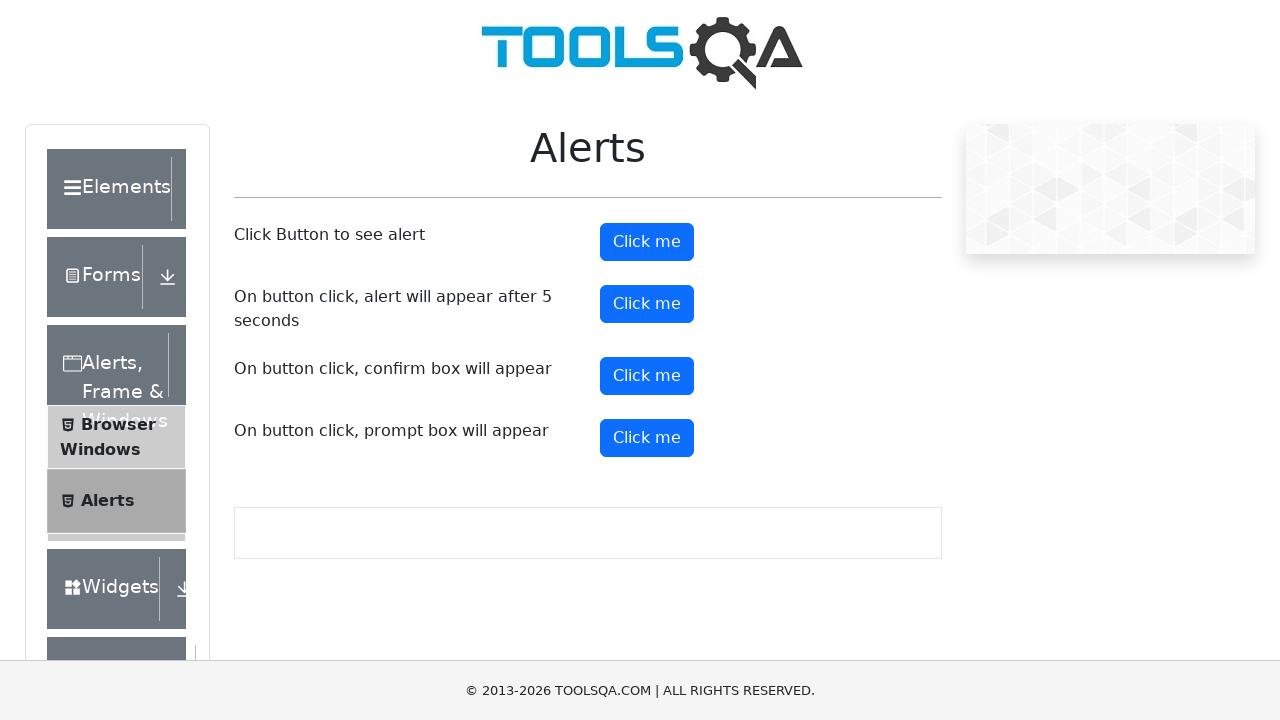

Alerts page loaded and confirm button is visible
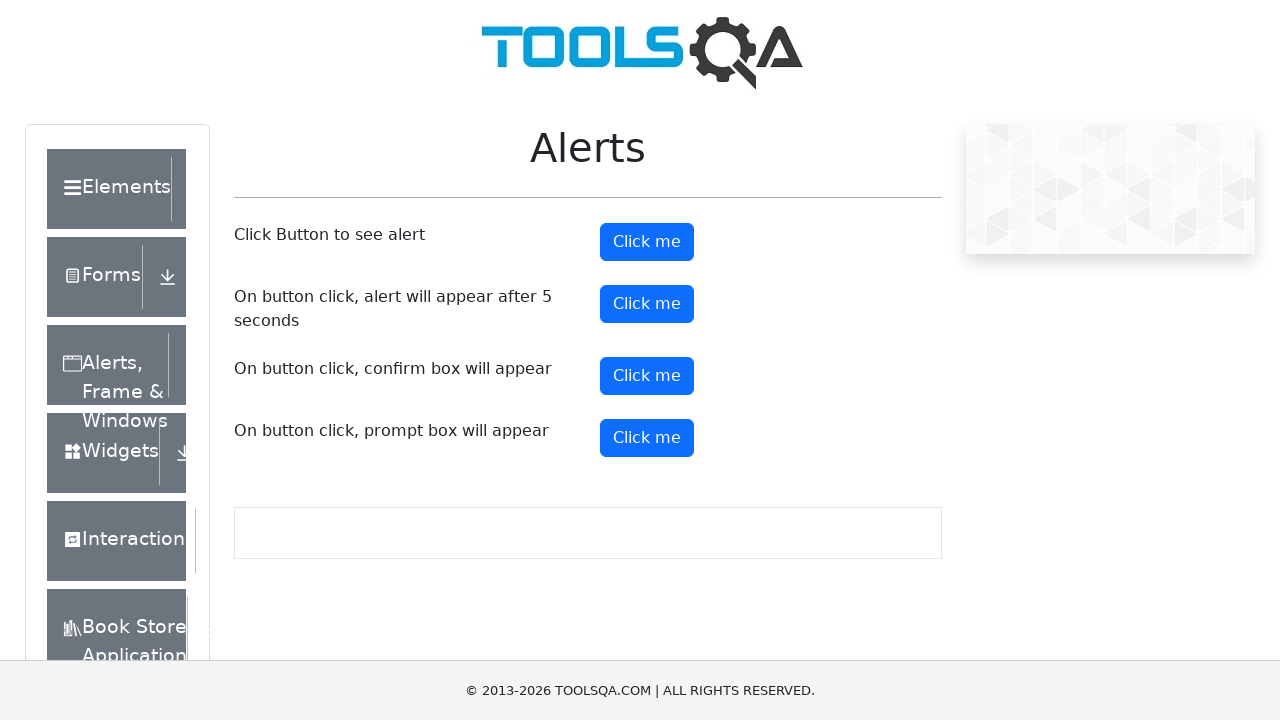

Set up dialog handler to dismiss alerts
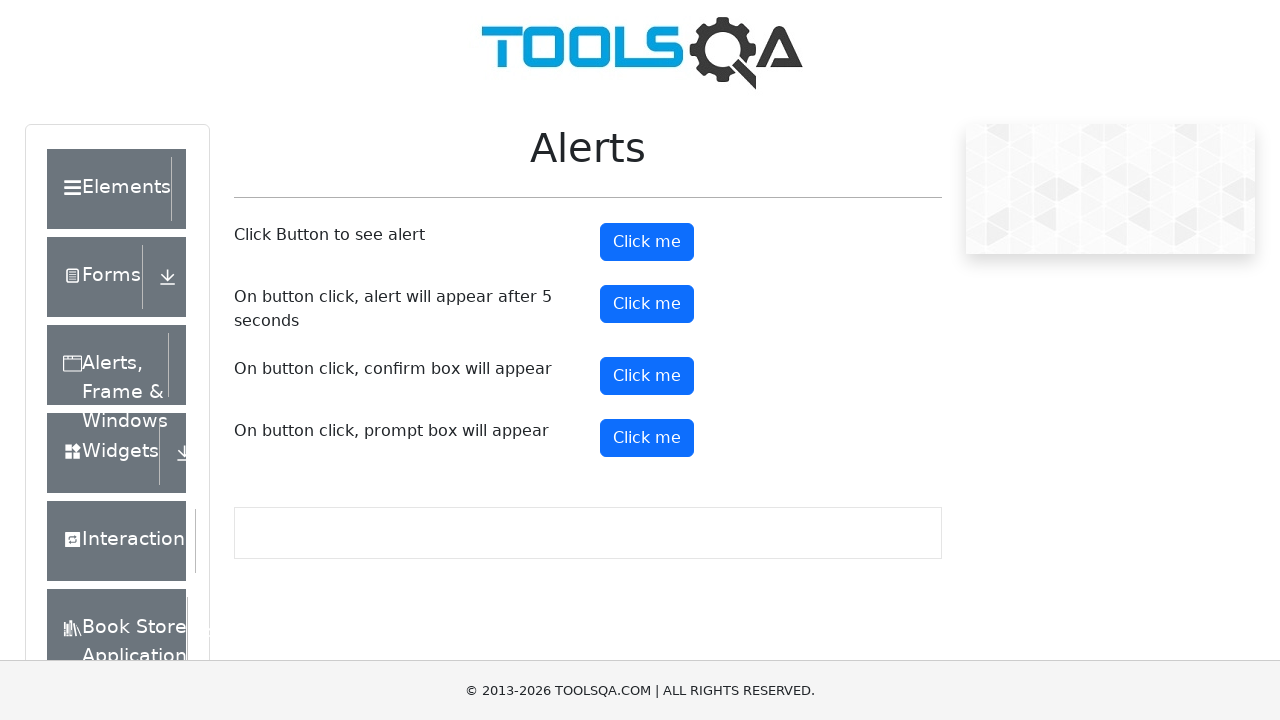

Clicked the confirm button to trigger the alert at (647, 376) on #confirmButton
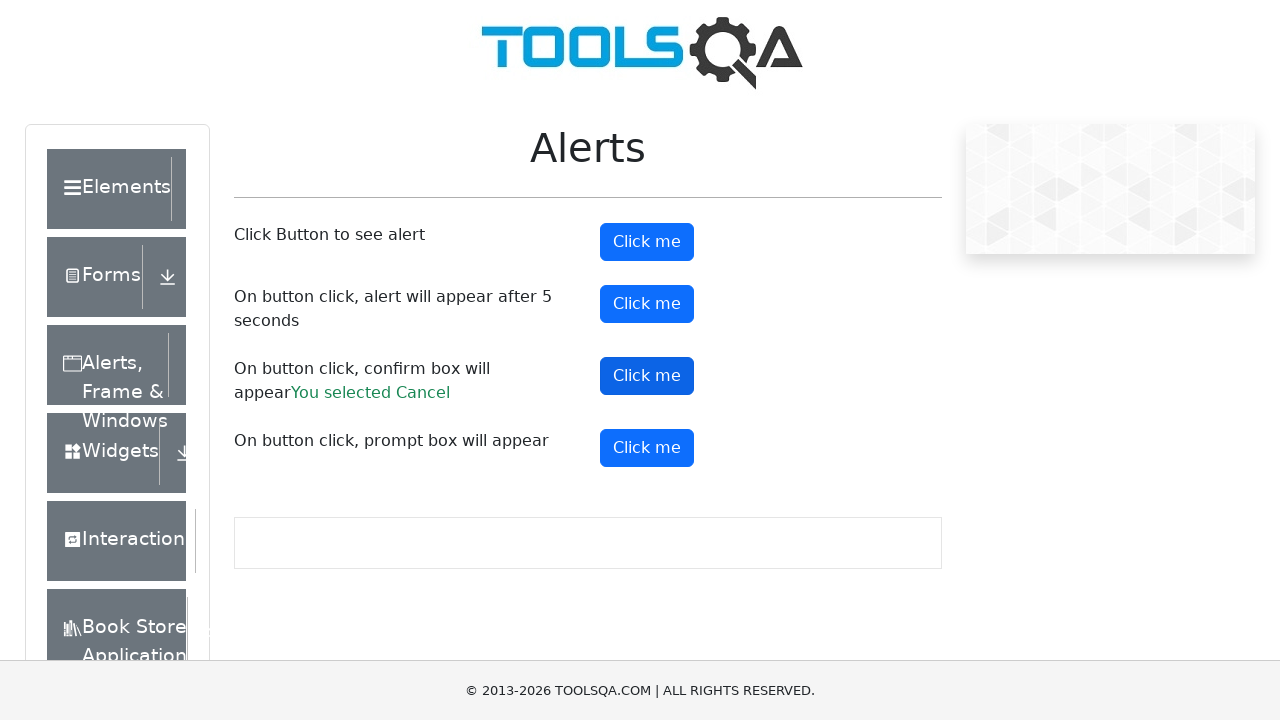

Confirmed the cancel result message is displayed
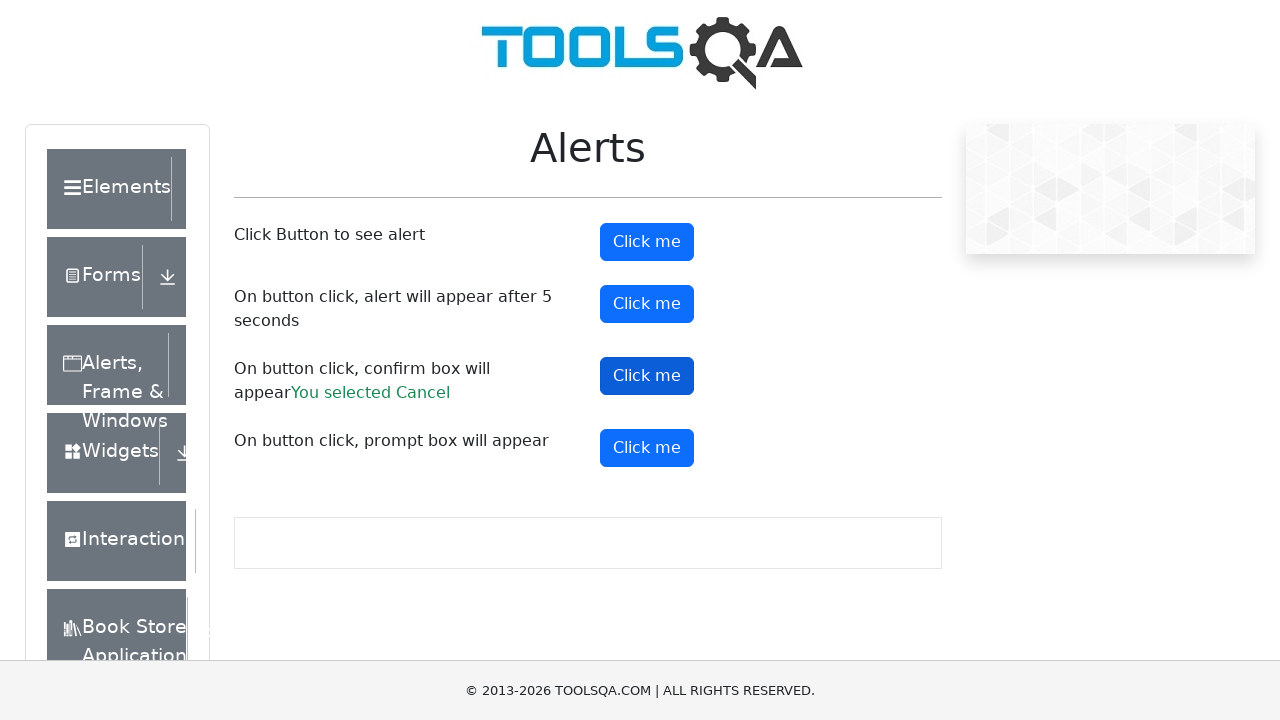

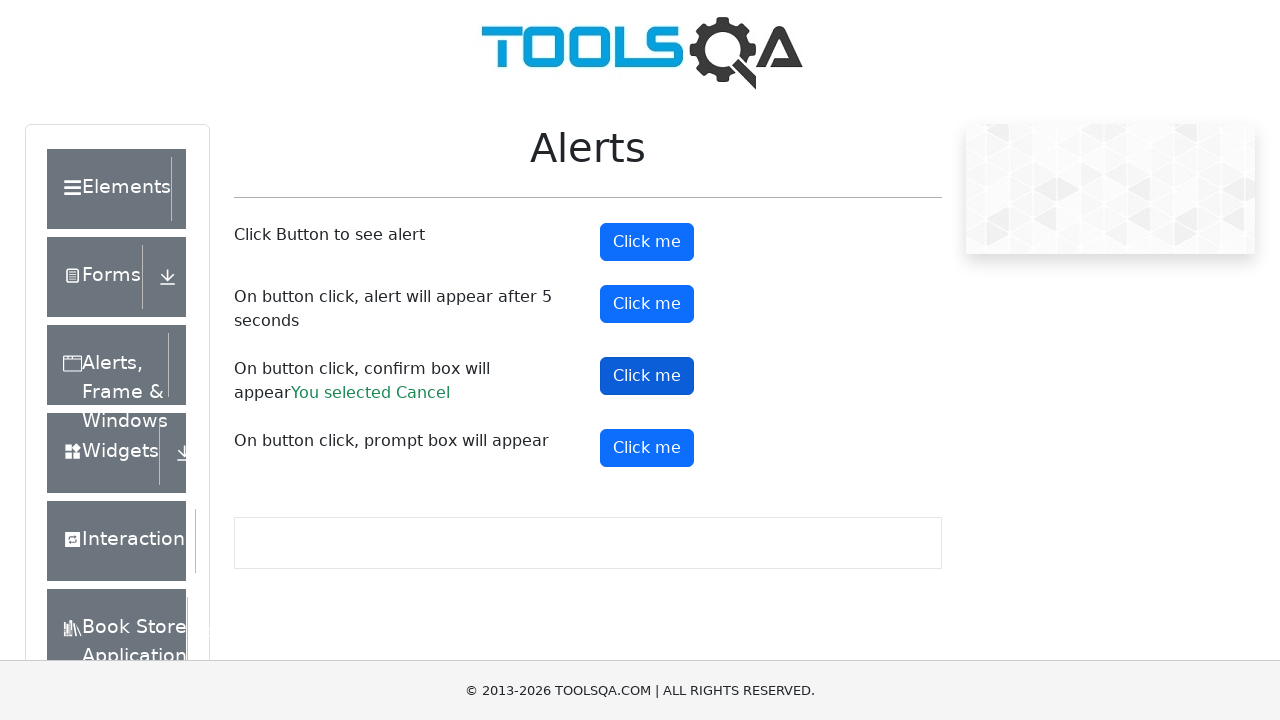